Tests checkbox functionality on a flight booking form by verifying the Senior Citizen Discount checkbox can be selected and counts total checkboxes on the page

Starting URL: https://rahulshettyacademy.com/dropdownsPractise/

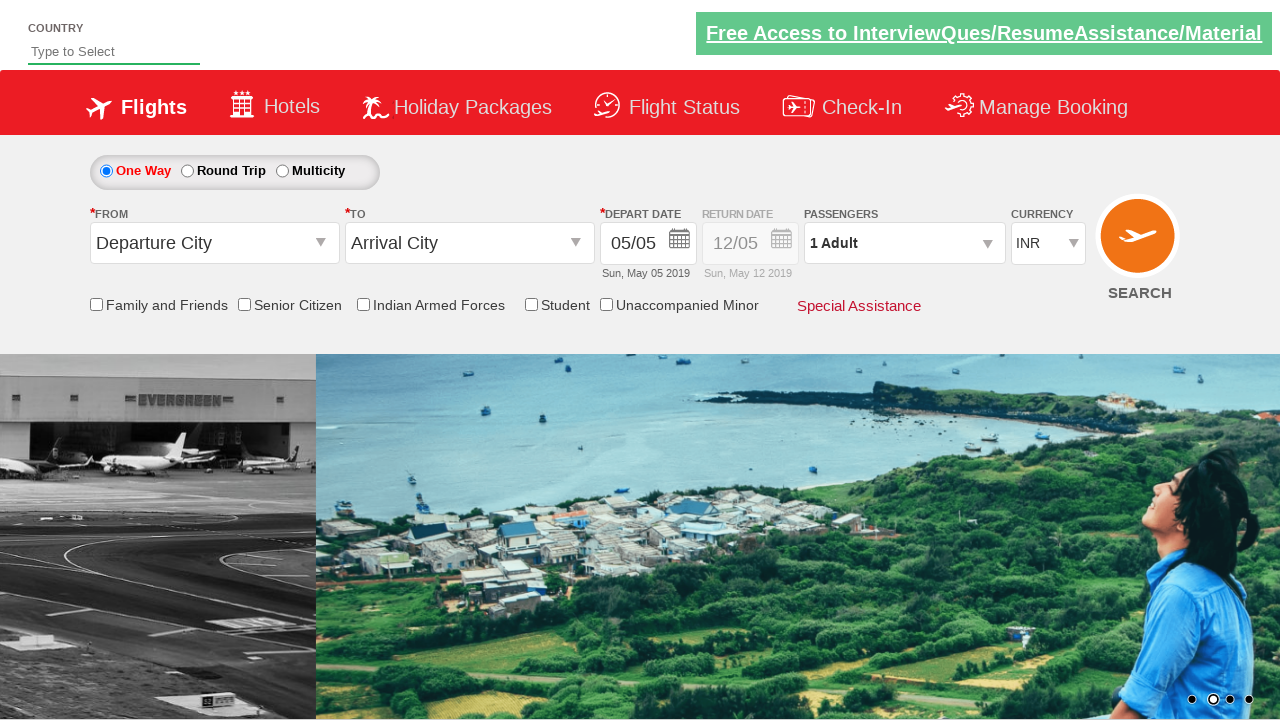

Verified Senior Citizen Discount checkbox is initially unchecked
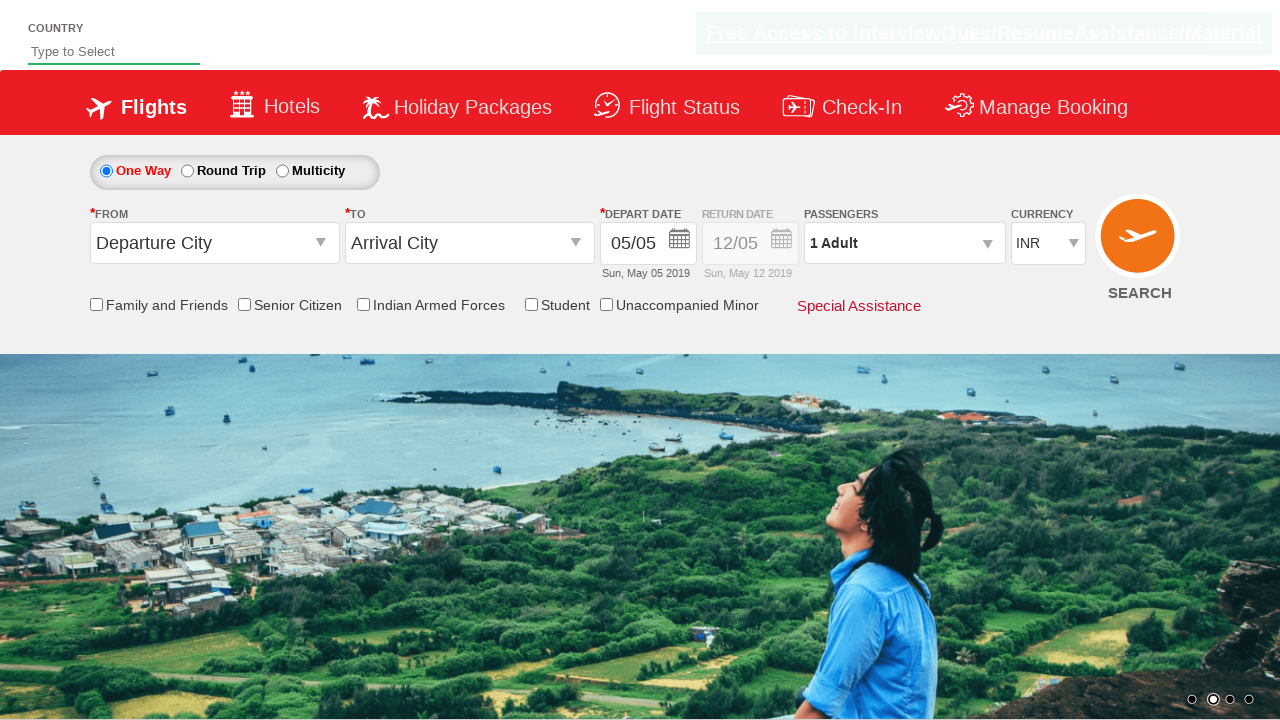

Clicked Senior Citizen Discount checkbox at (244, 304) on input[id*='SeniorCitizenDiscount']
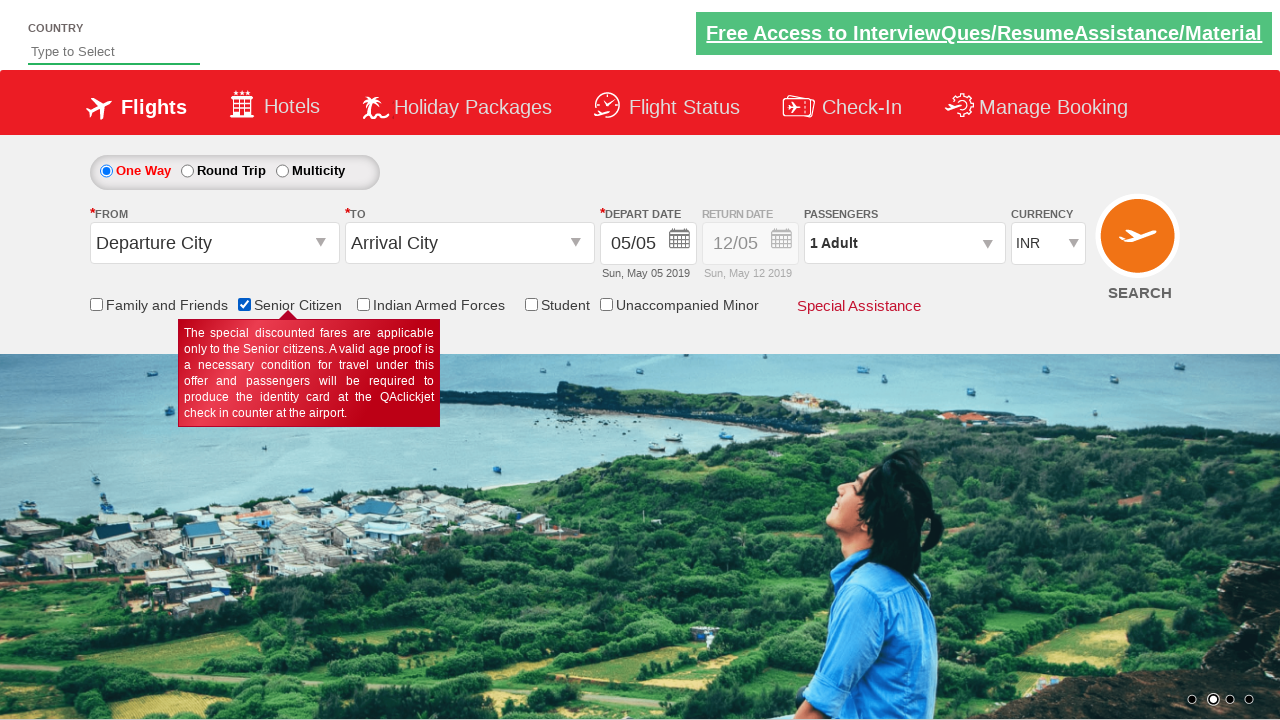

Verified Senior Citizen Discount checkbox is now checked
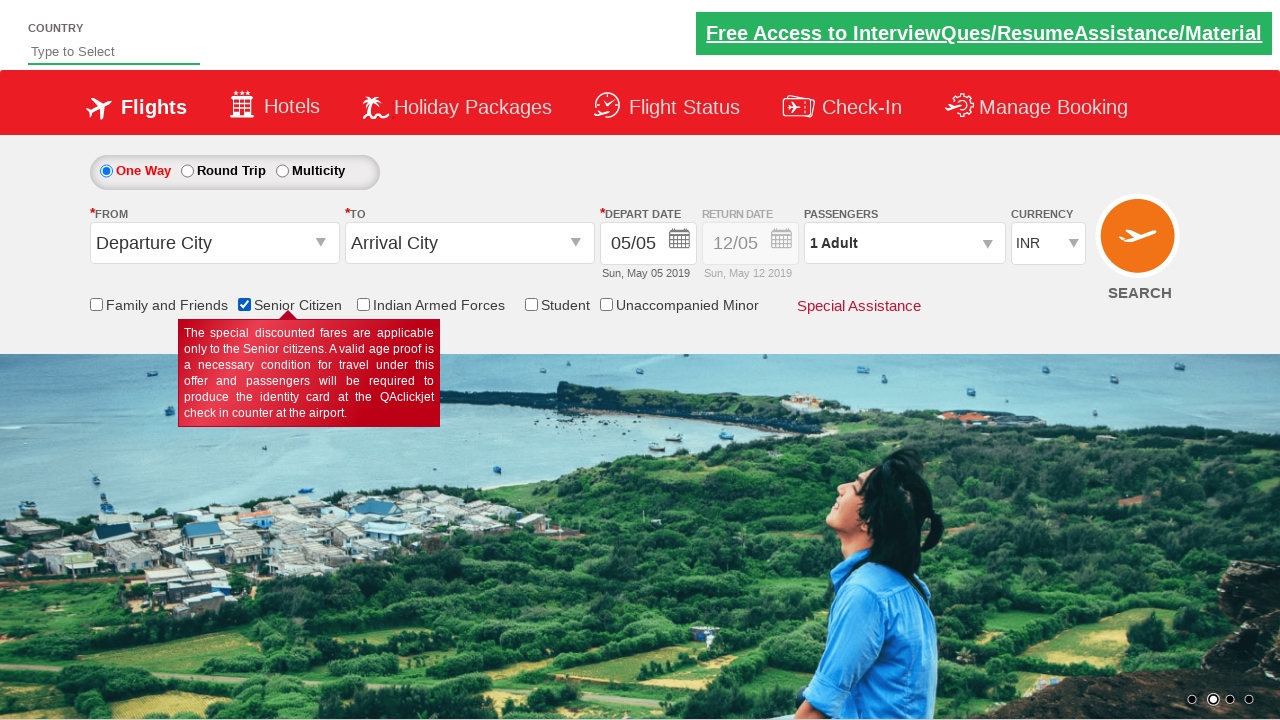

Counted total checkboxes on page: 6
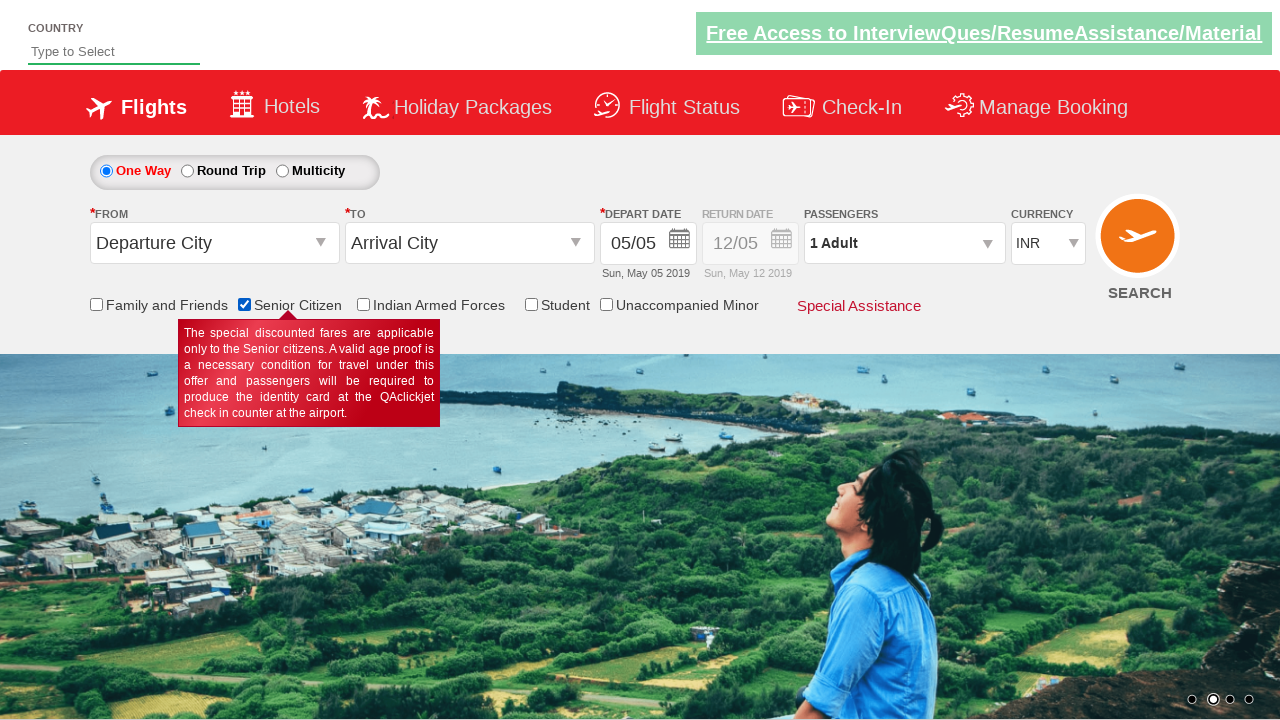

Printed checkbox count: 6
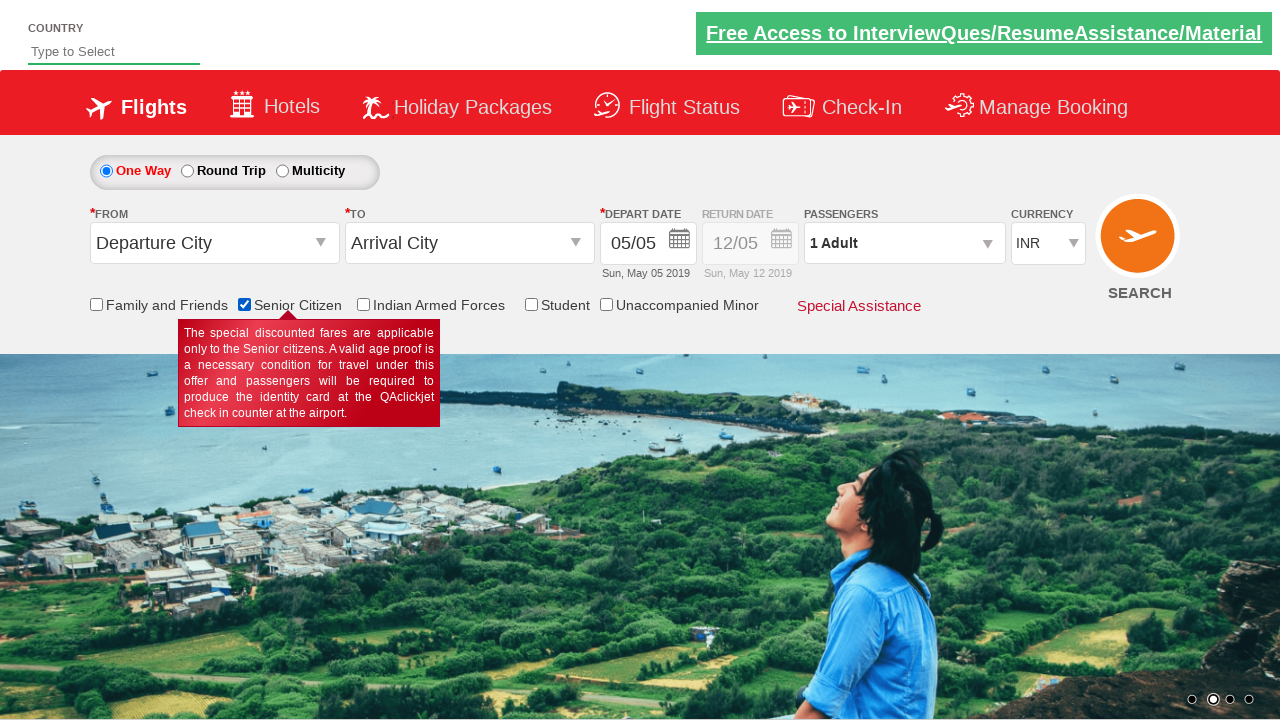

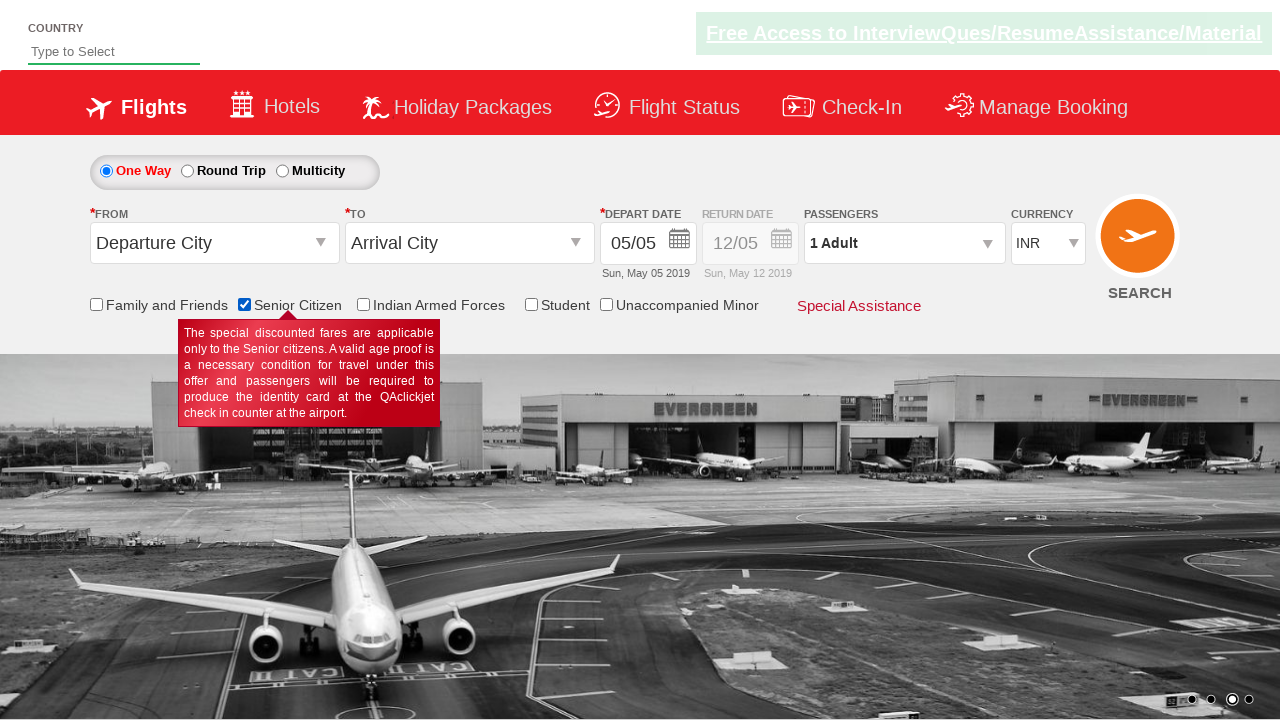